Tests drag and drop functionality on the jQuery UI demo page by dragging an element and dropping it onto a target area within an iframe.

Starting URL: https://jqueryui.com/droppable/

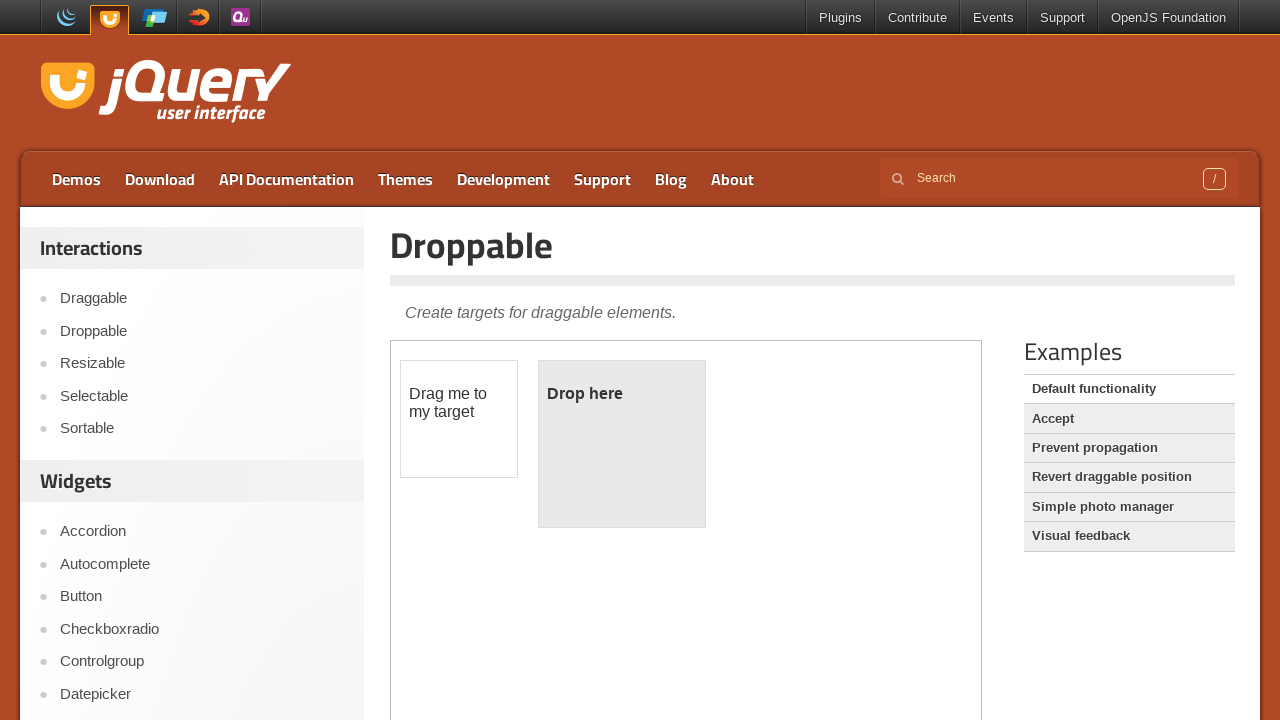

Scrolled down the page to view drag and drop demo
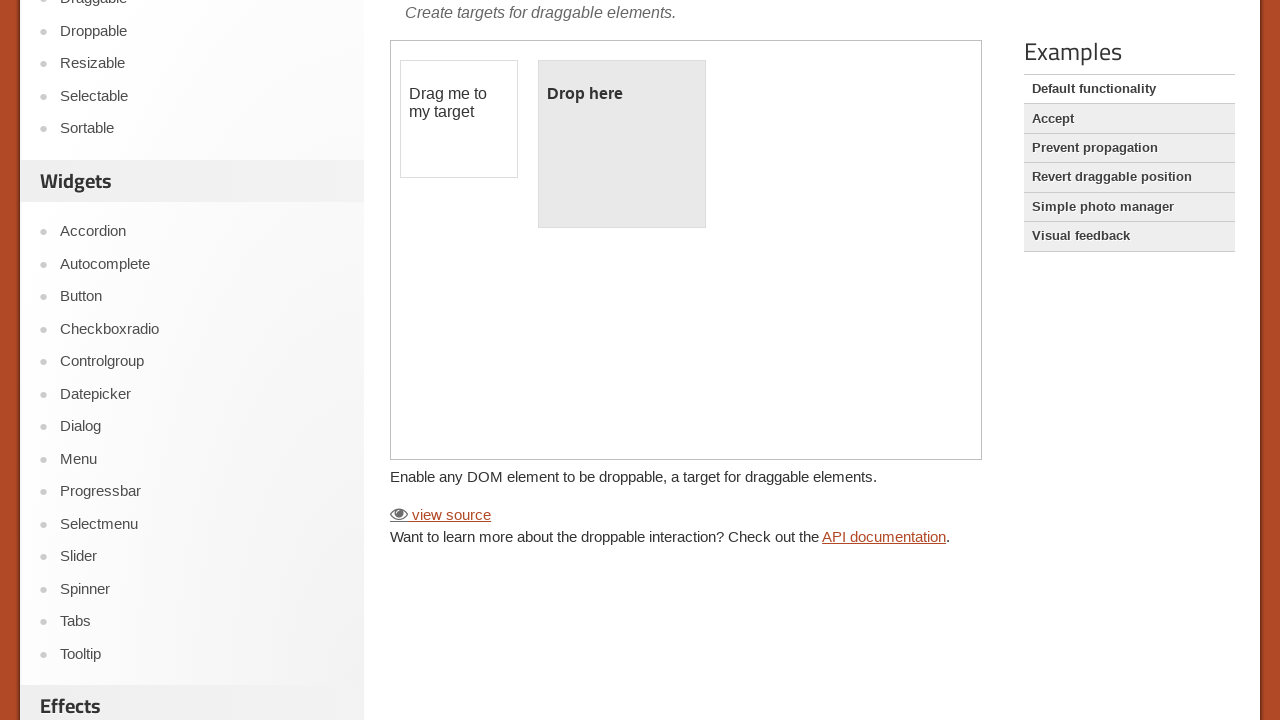

Located and accessed the demo iframe
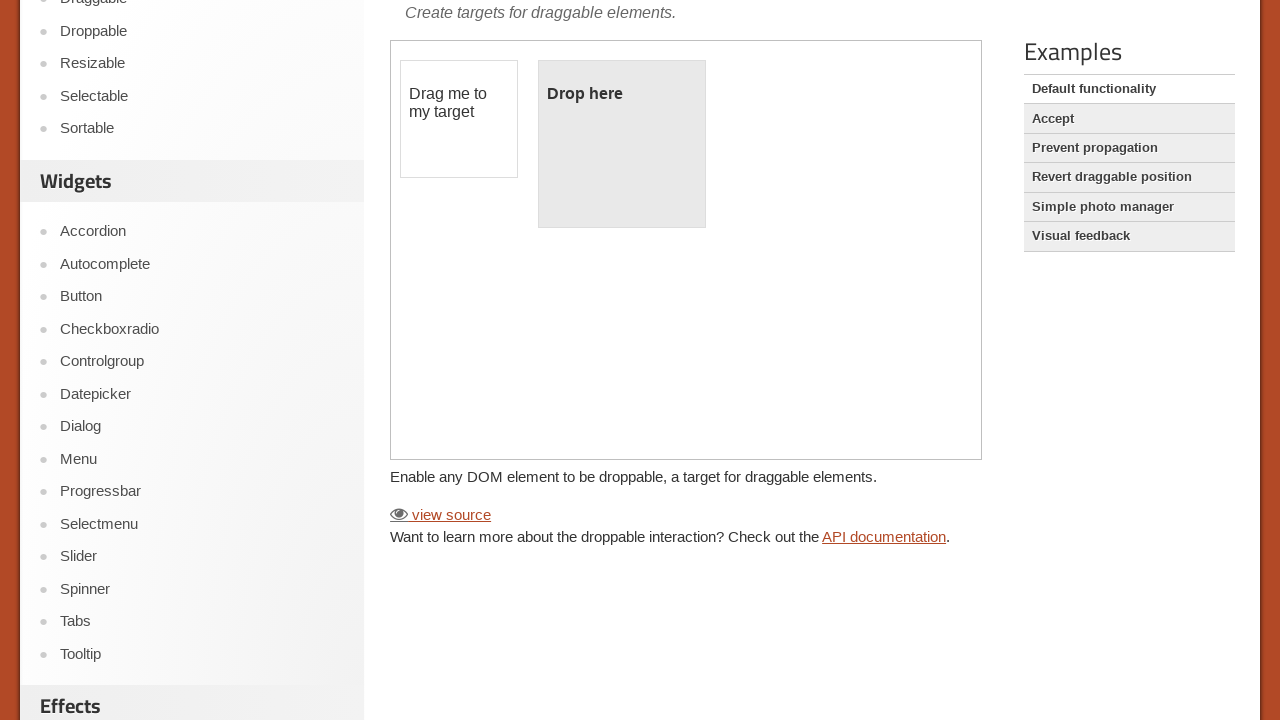

Located the draggable element in the iframe
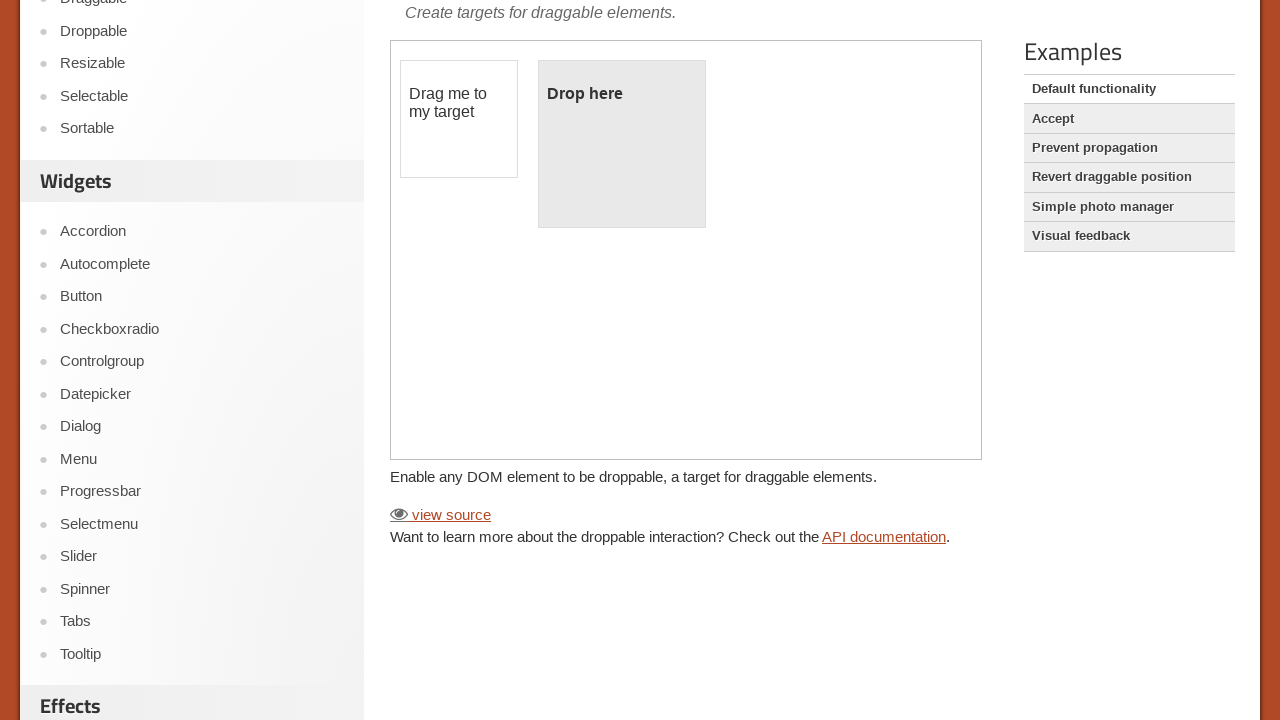

Located the droppable target element in the iframe
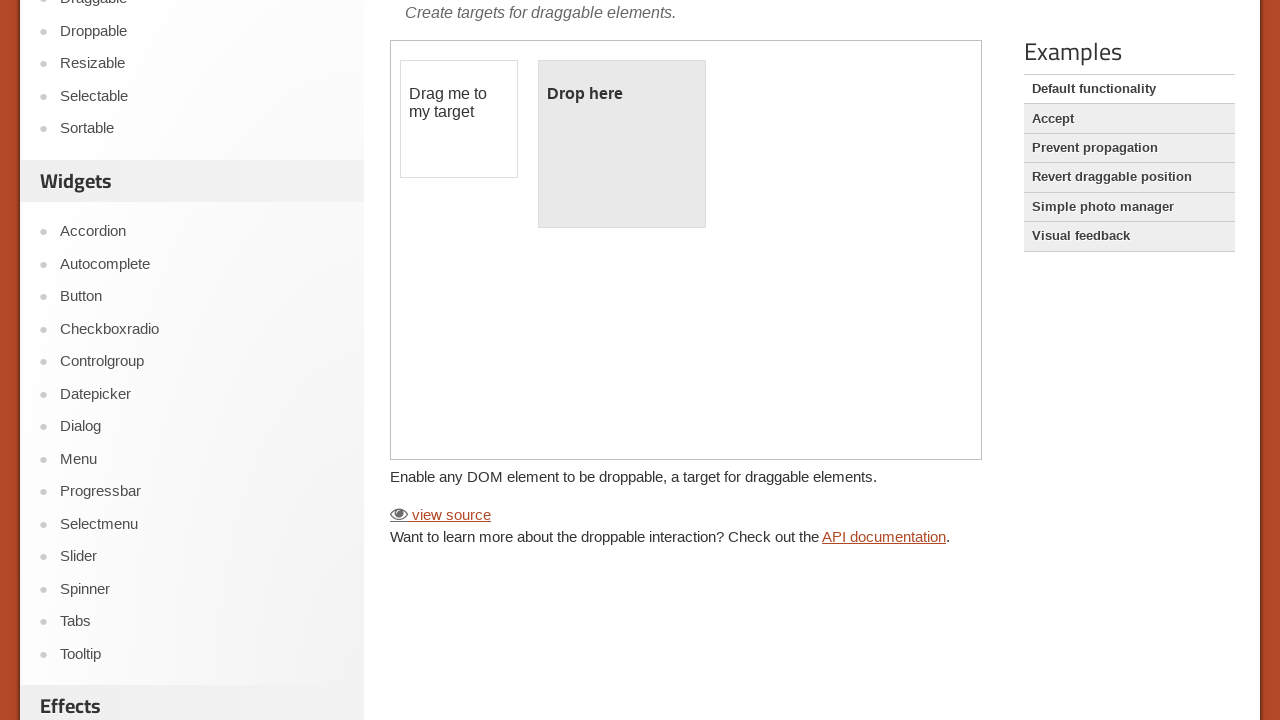

Dragged the draggable element onto the droppable target at (622, 144)
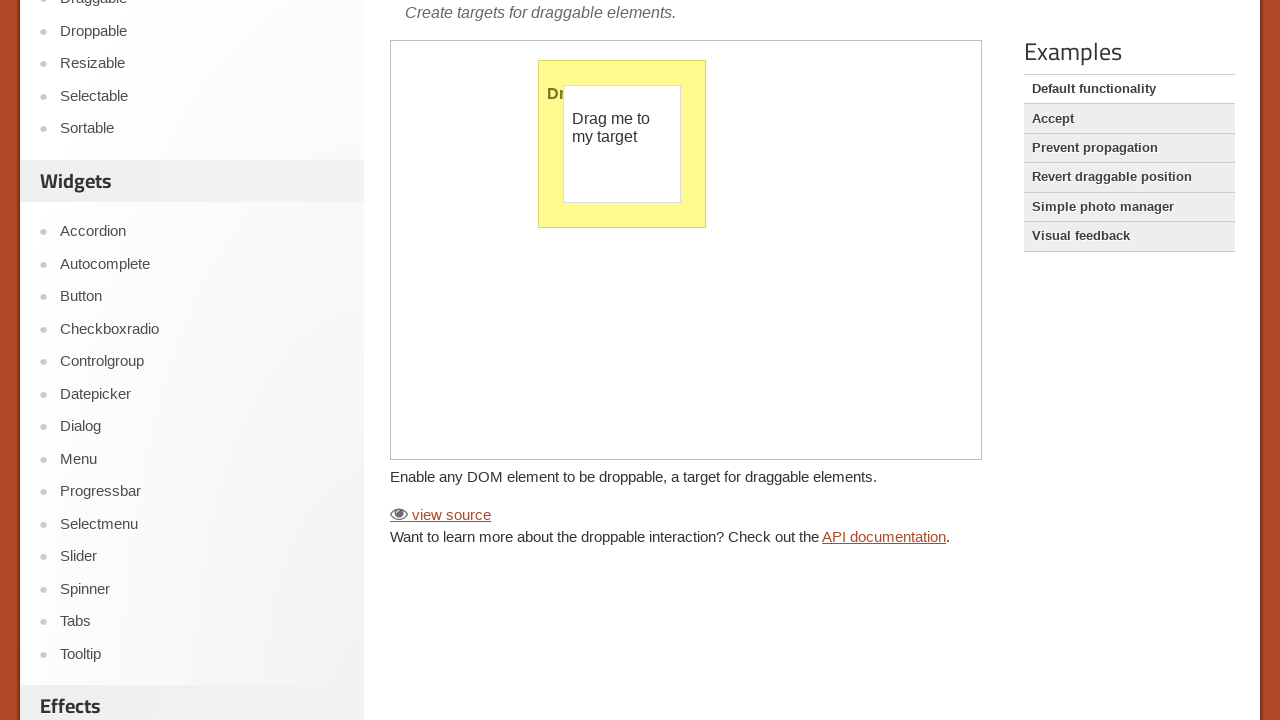

Verified that the drop was successful - droppable element shows 'Dropped!' text
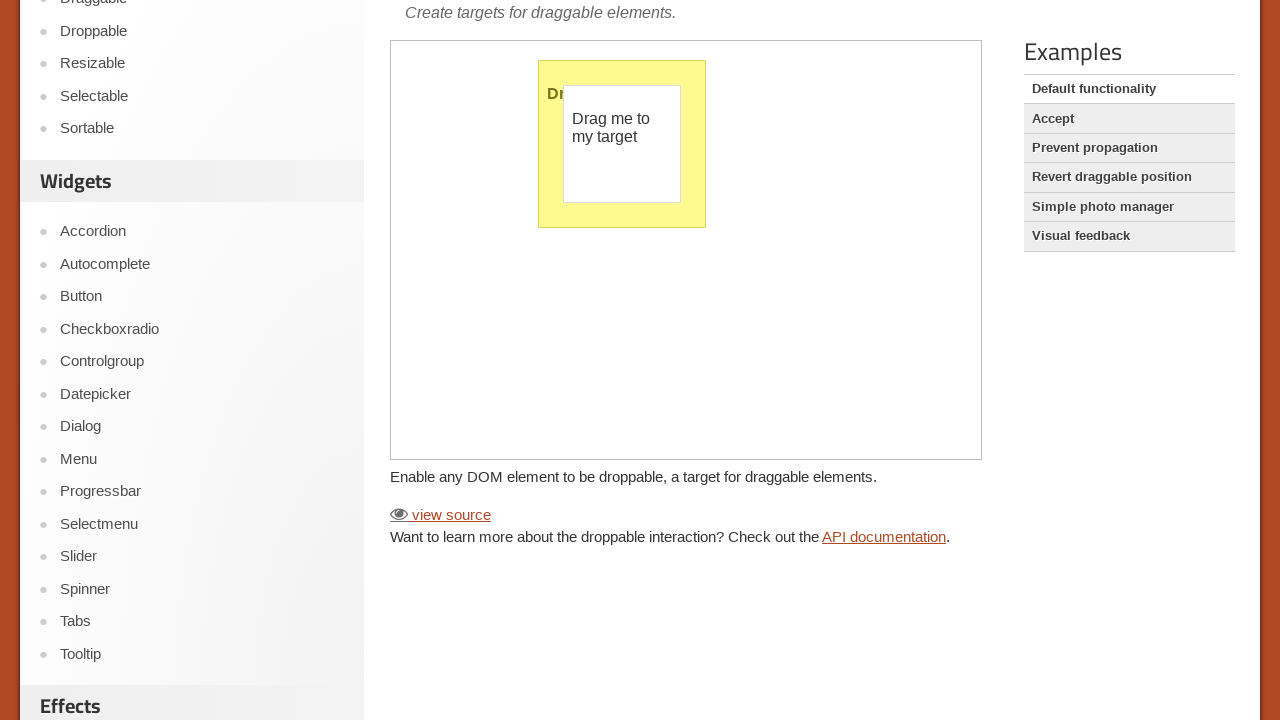

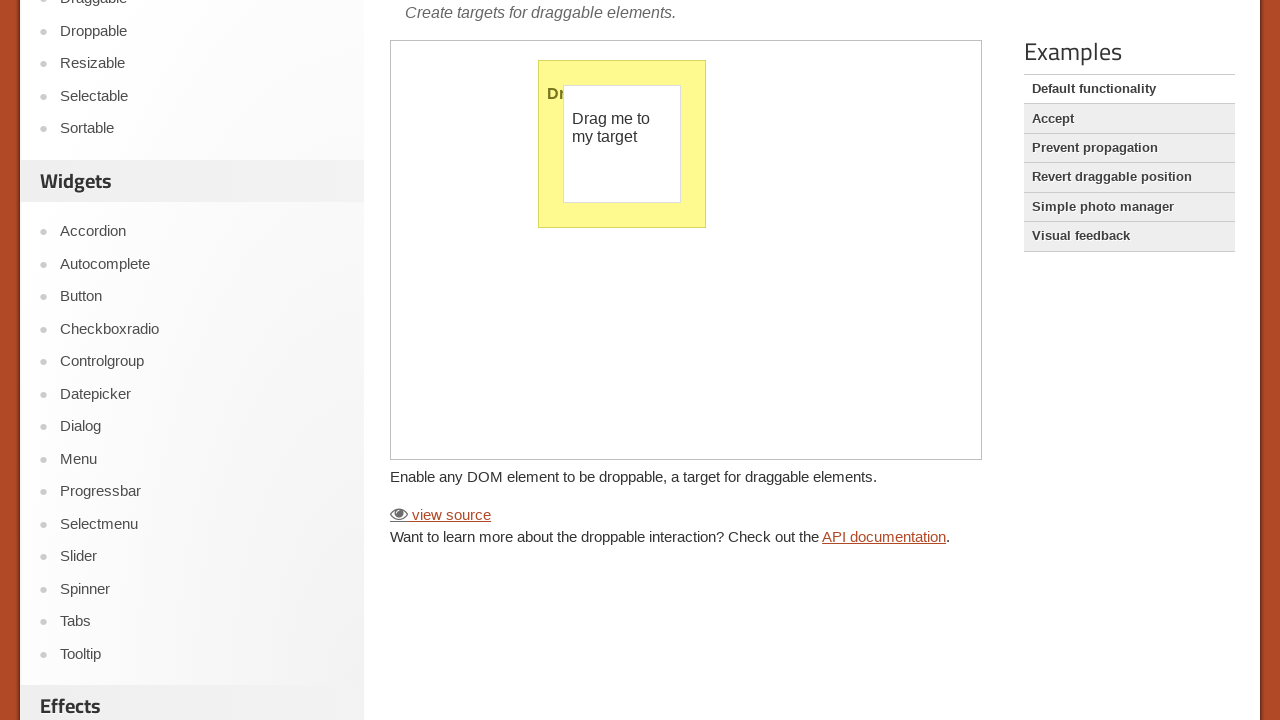